Tests JavaScript alert handling by clicking a button to trigger an alert, reading its text, and accepting it

Starting URL: https://the-internet.herokuapp.com/javascript_alerts

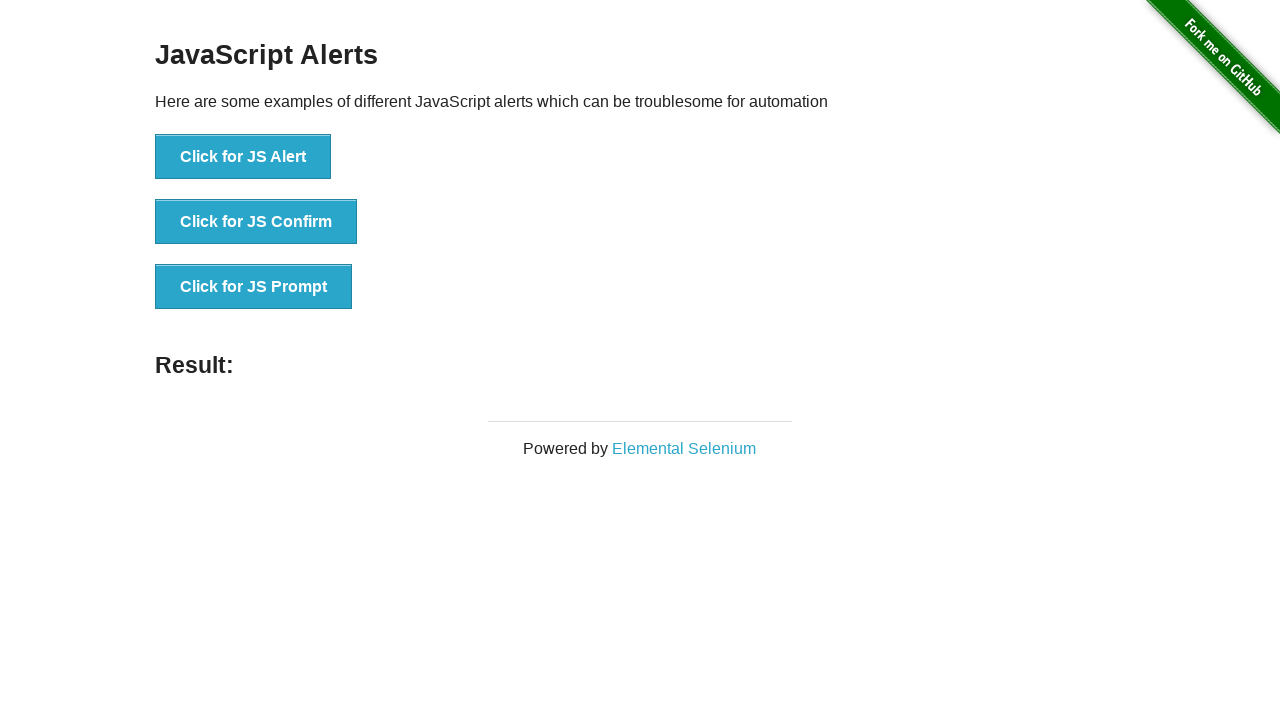

Set up dialog handler to accept JavaScript alerts
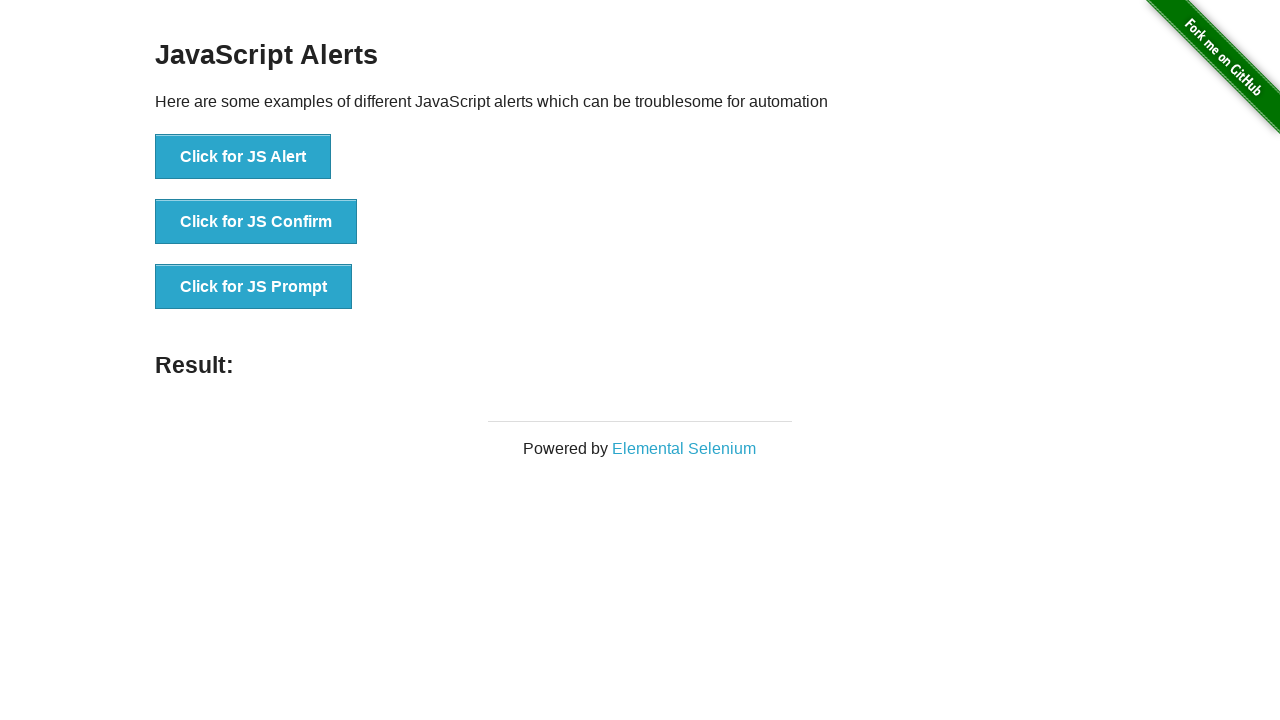

Clicked button to trigger JavaScript alert at (243, 157) on xpath=//button[text()='Click for JS Alert']
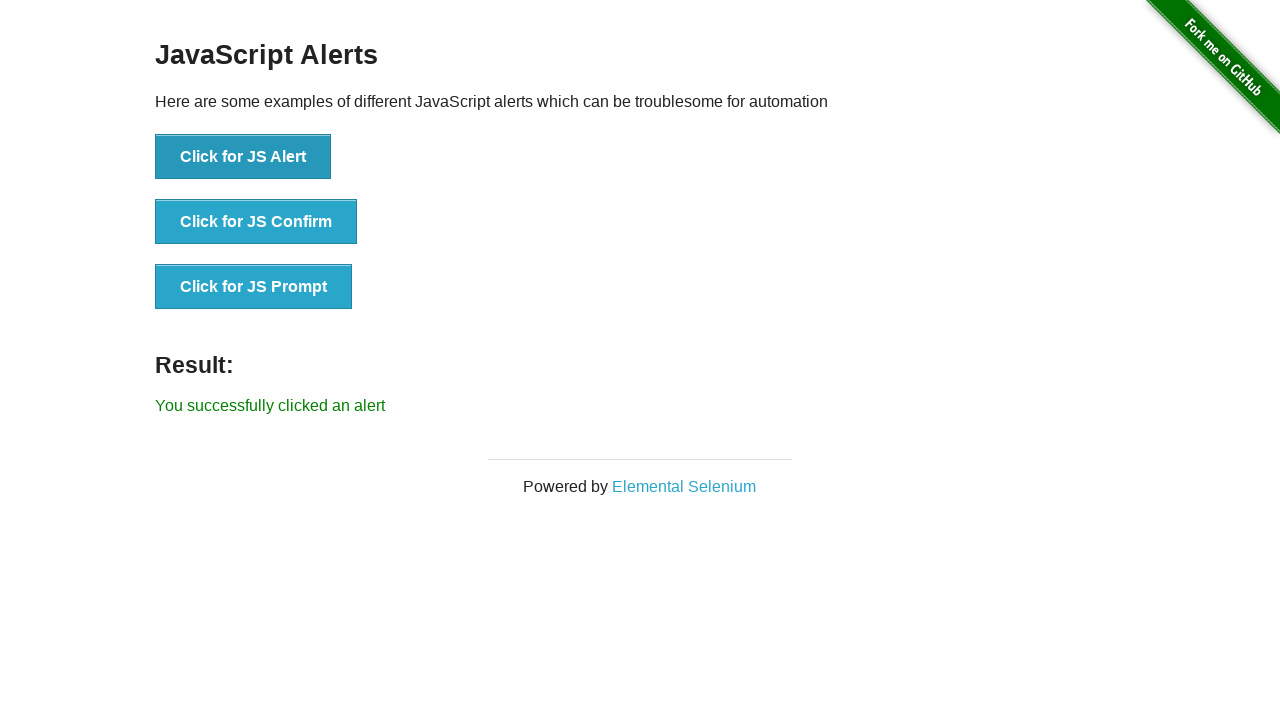

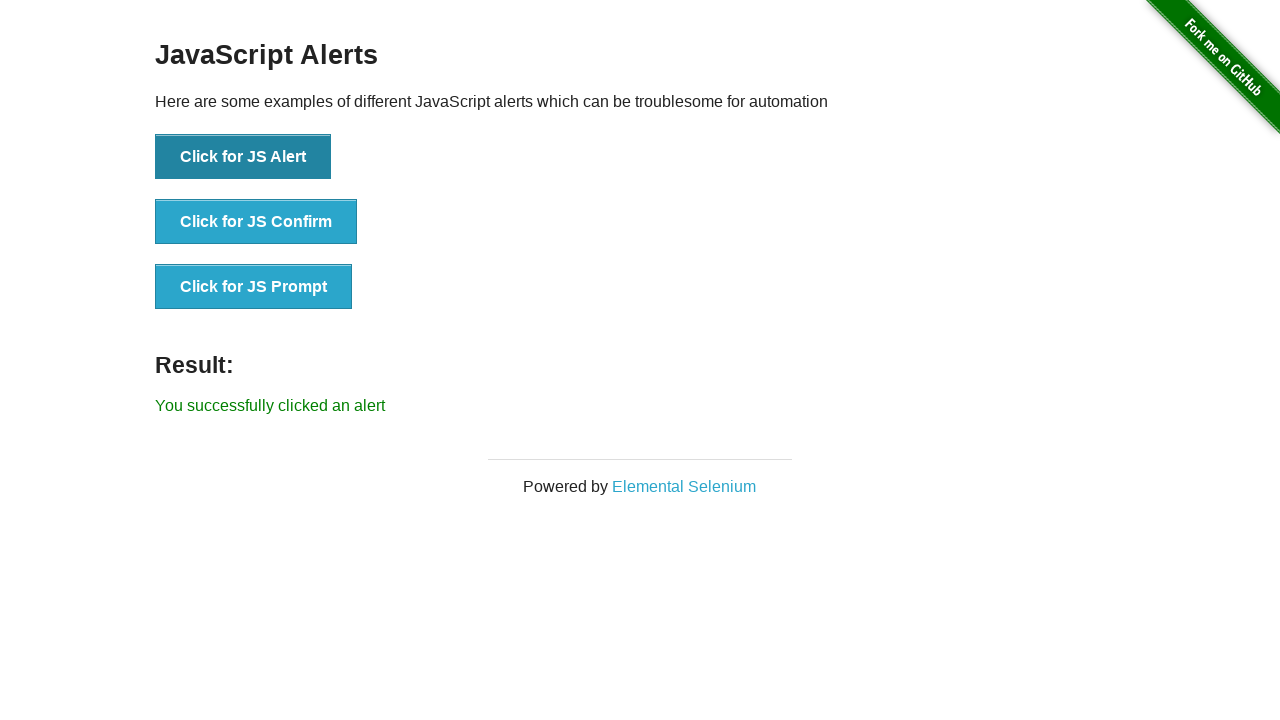